Tests implicit wait functionality by clicking a start button and waiting for "Hello World!" text to appear after loading completes

Starting URL: http://the-internet.herokuapp.com/dynamic_loading/2

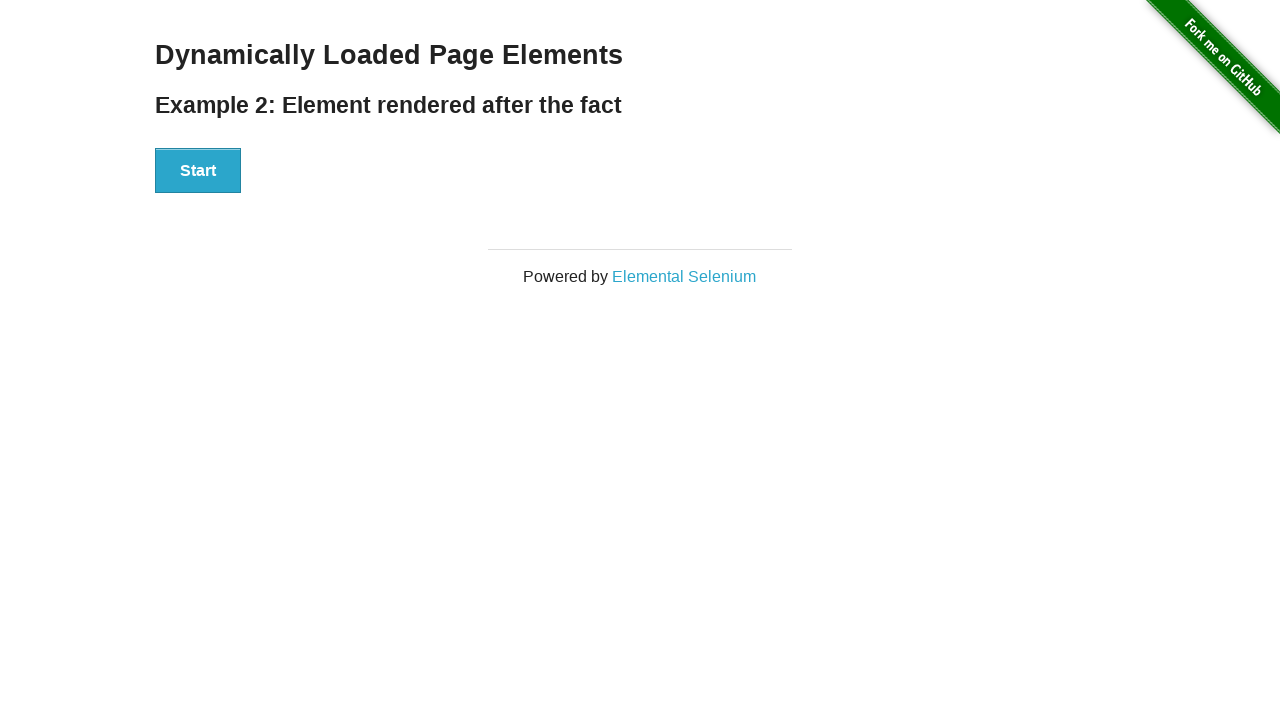

Navigated to dynamic loading page
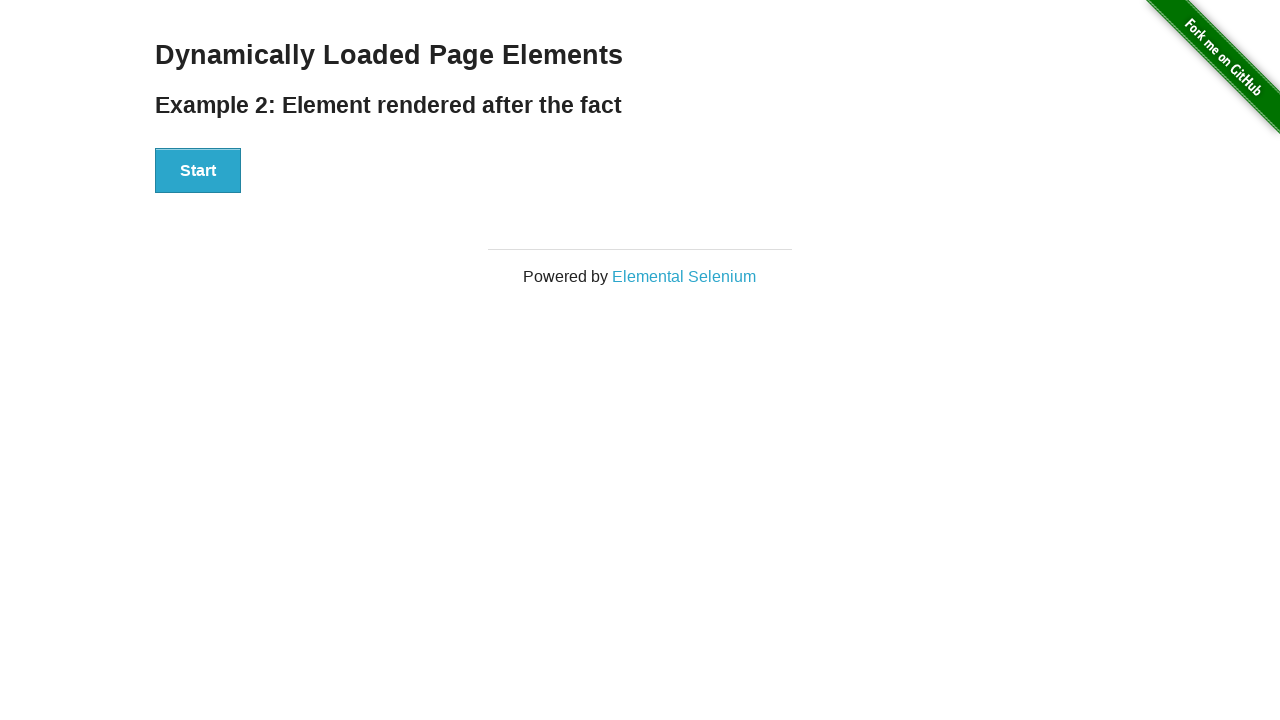

Clicked Start button to initiate dynamic loading at (198, 171) on xpath=//button[text()='Start']
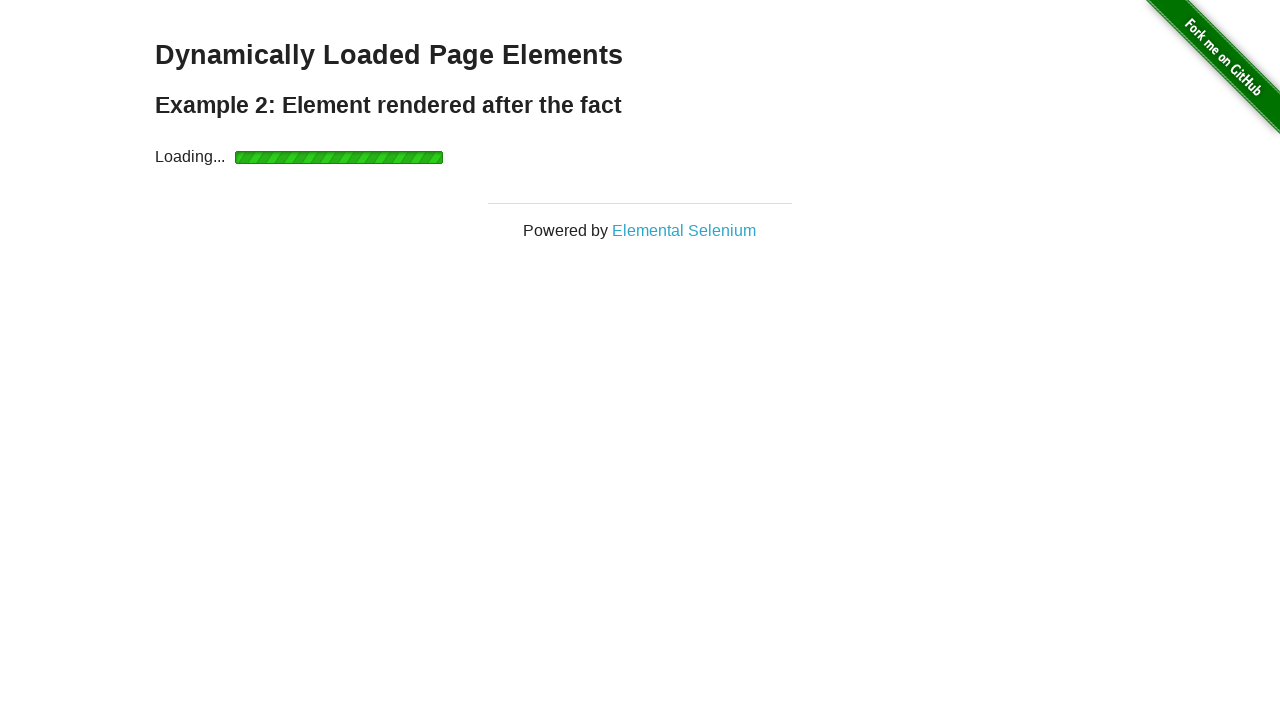

Waited for 'Hello World!' text to appear after loading completes
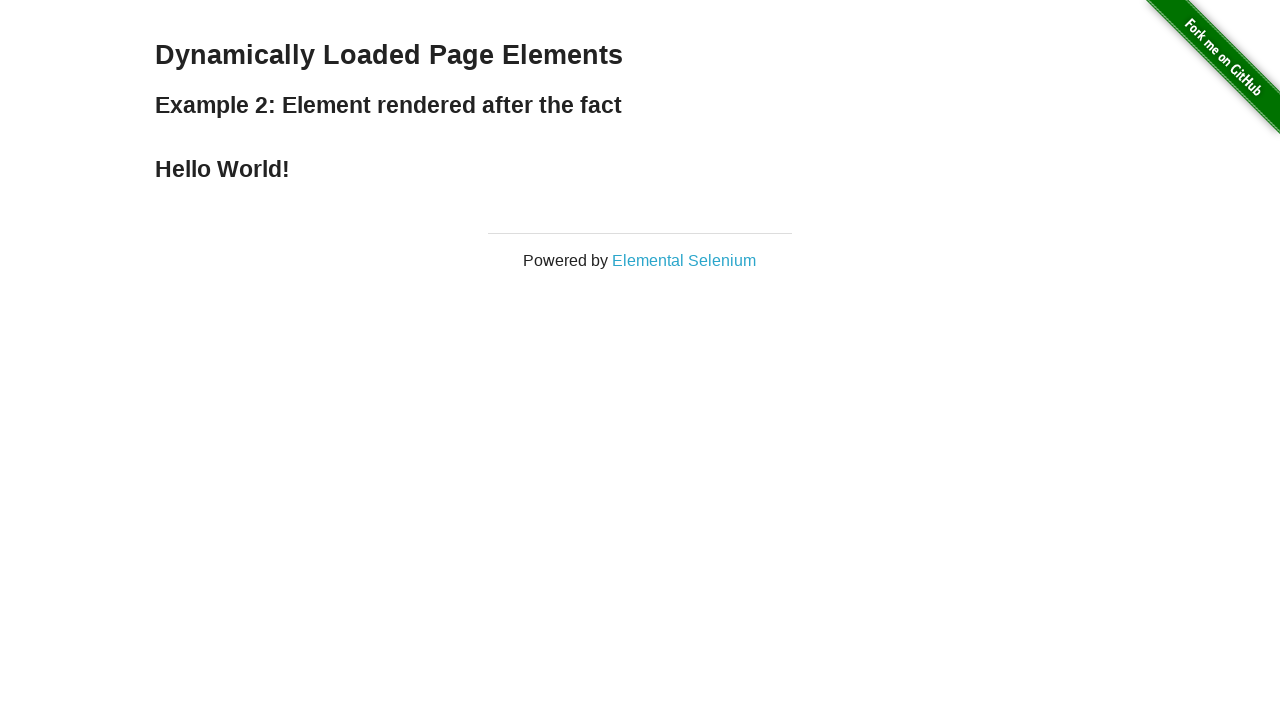

Located 'Hello World!' element
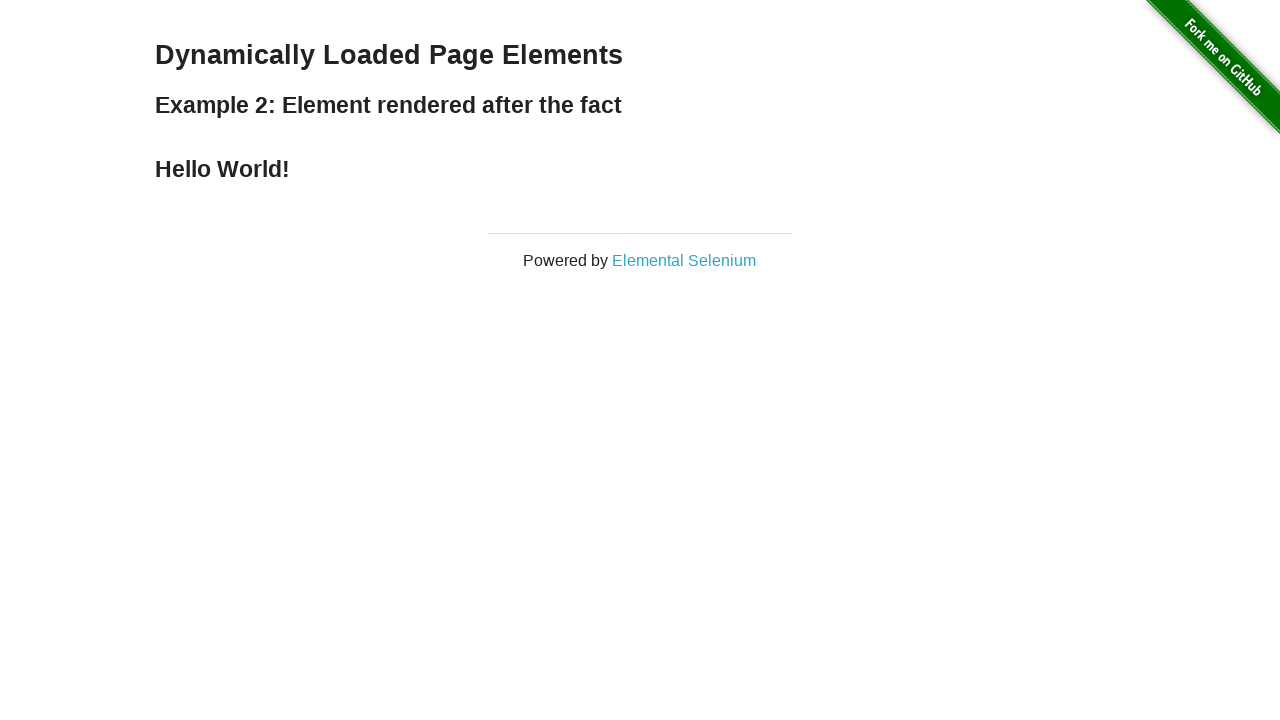

Verified 'Hello World!' element is visible
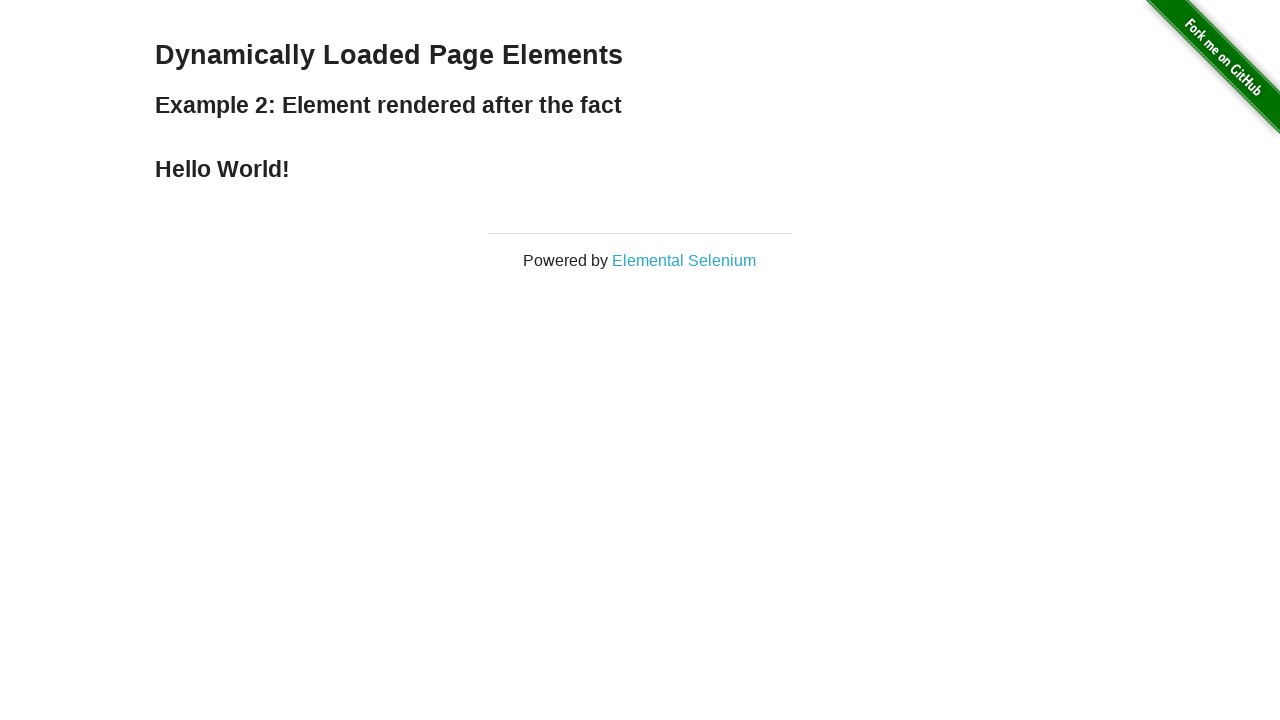

Verified 'Hello World!' text content matches expected value
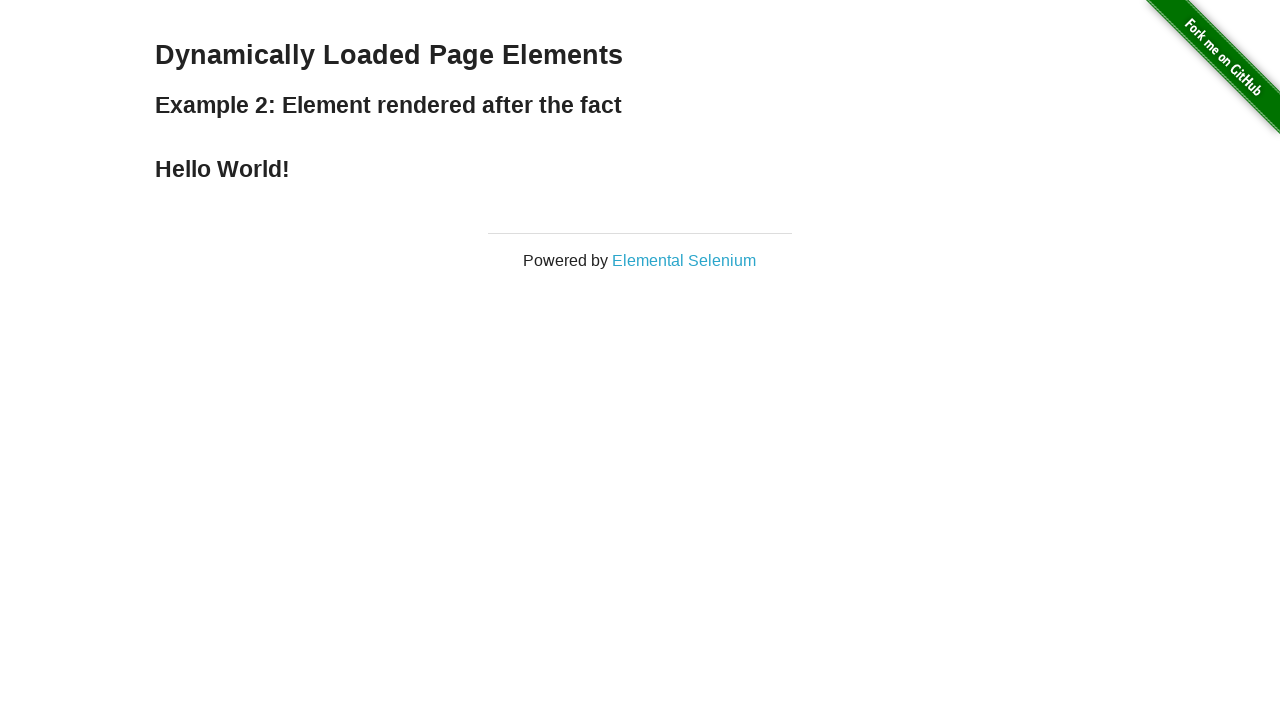

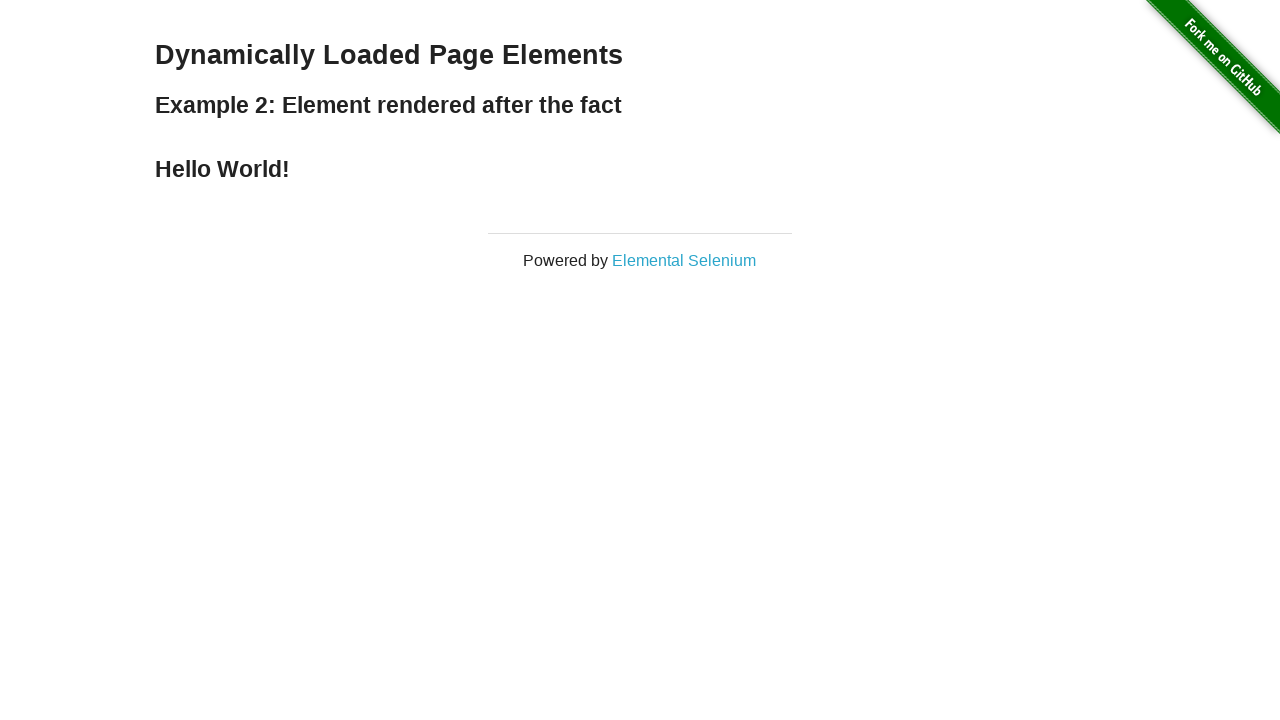